Navigates to a product page (via bit.ly redirect) and verifies that price information is displayed on the page.

Starting URL: https://bit.ly/3izRnLE

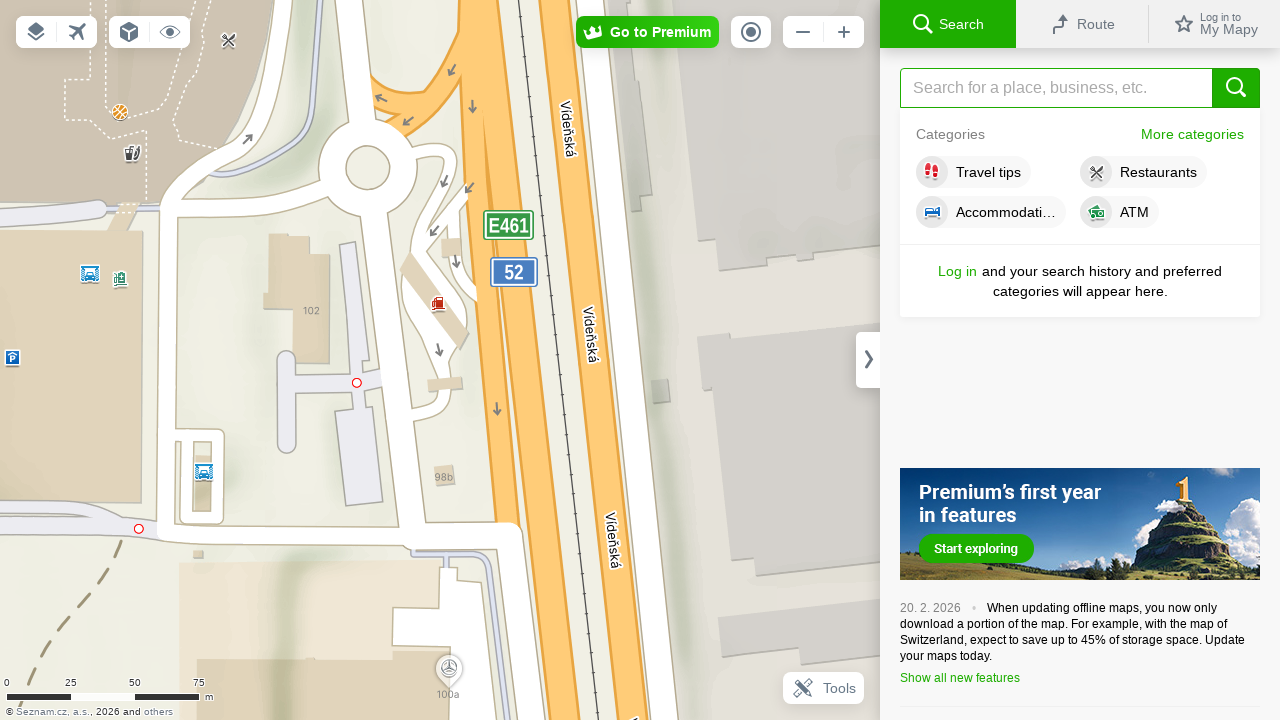

Navigated to product page via bit.ly redirect
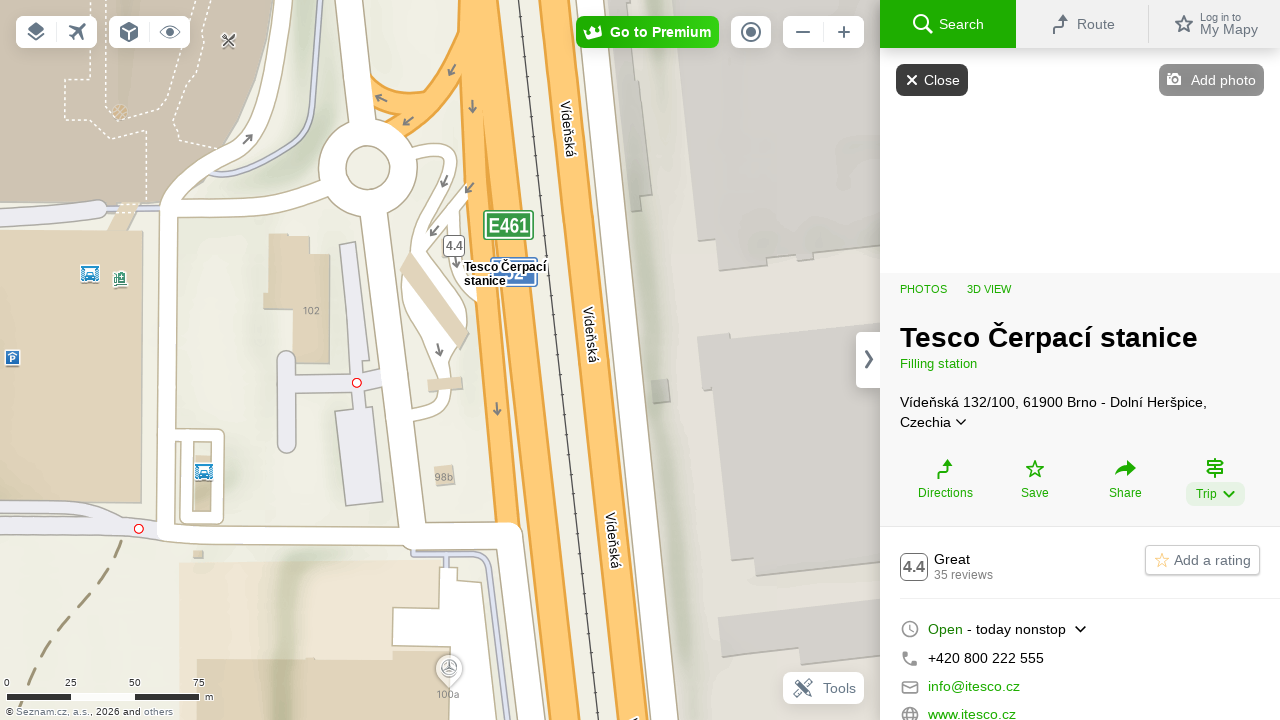

Price element loaded on the page
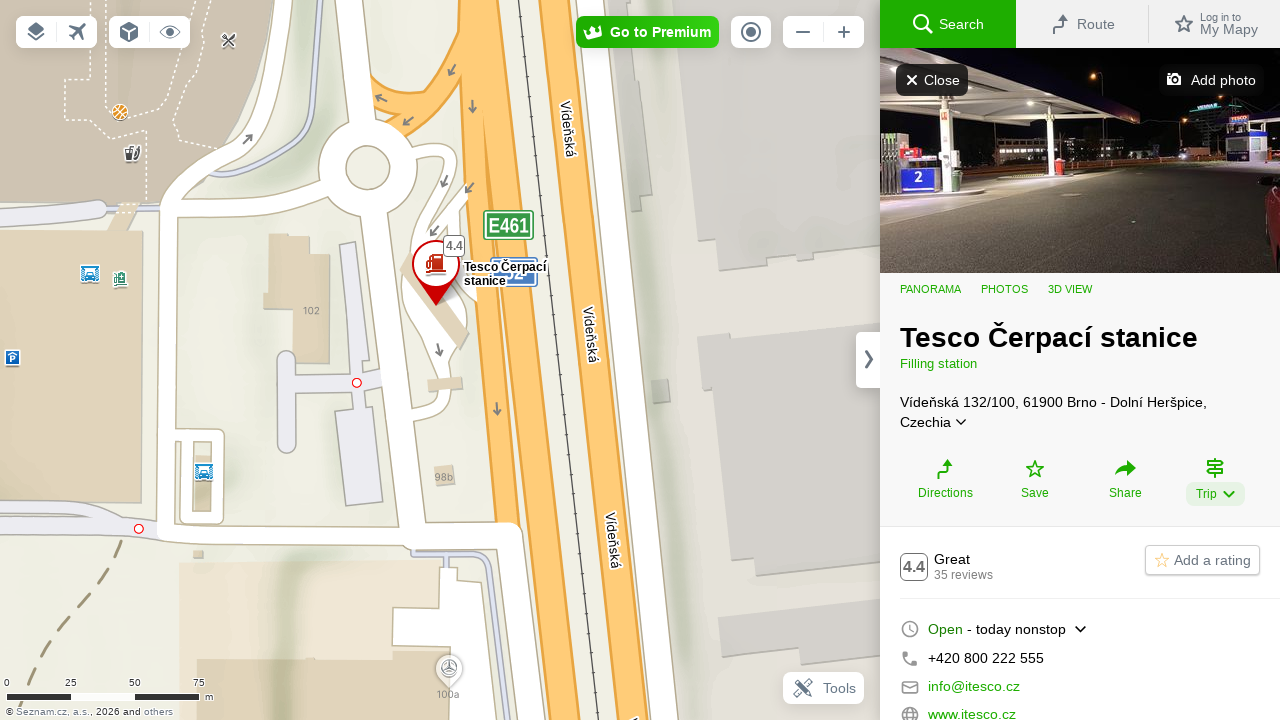

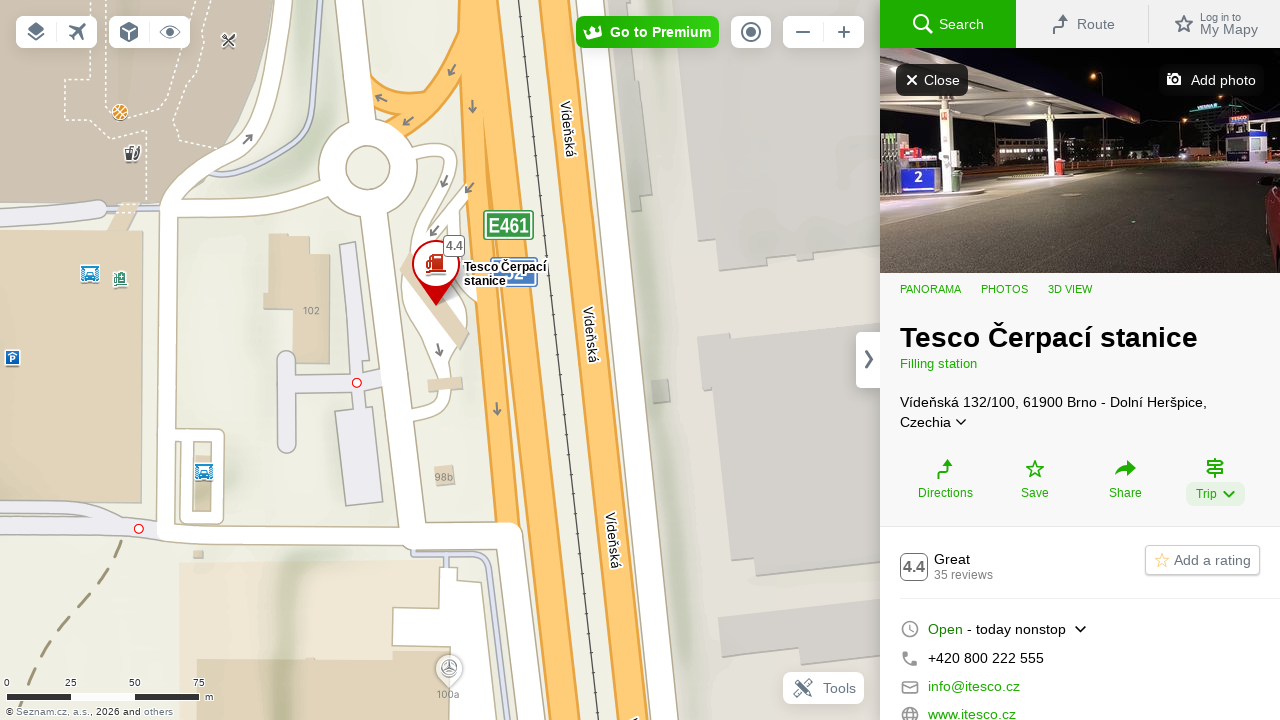